Tests CSS selector functionality on DemoQA website by clicking on card elements, radio buttons, and buttons using various CSS selector patterns to navigate through the Elements section.

Starting URL: https://demoqa.com/

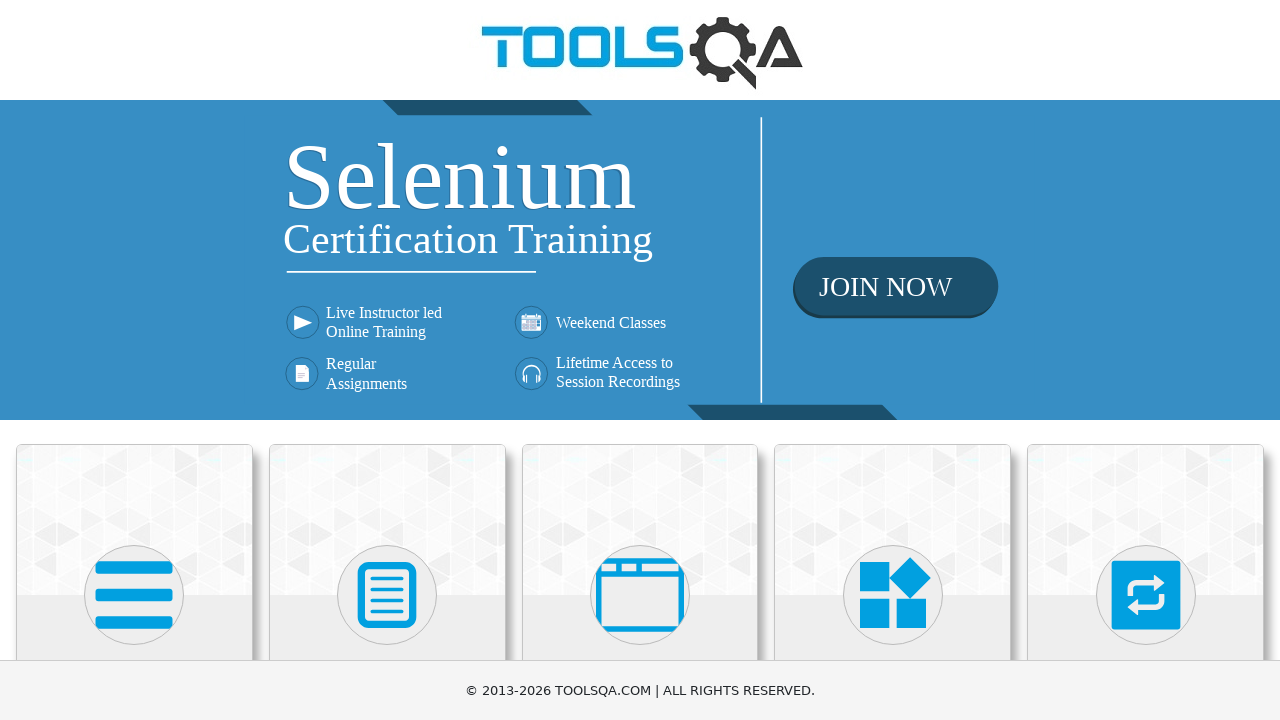

Waited for footer element to load
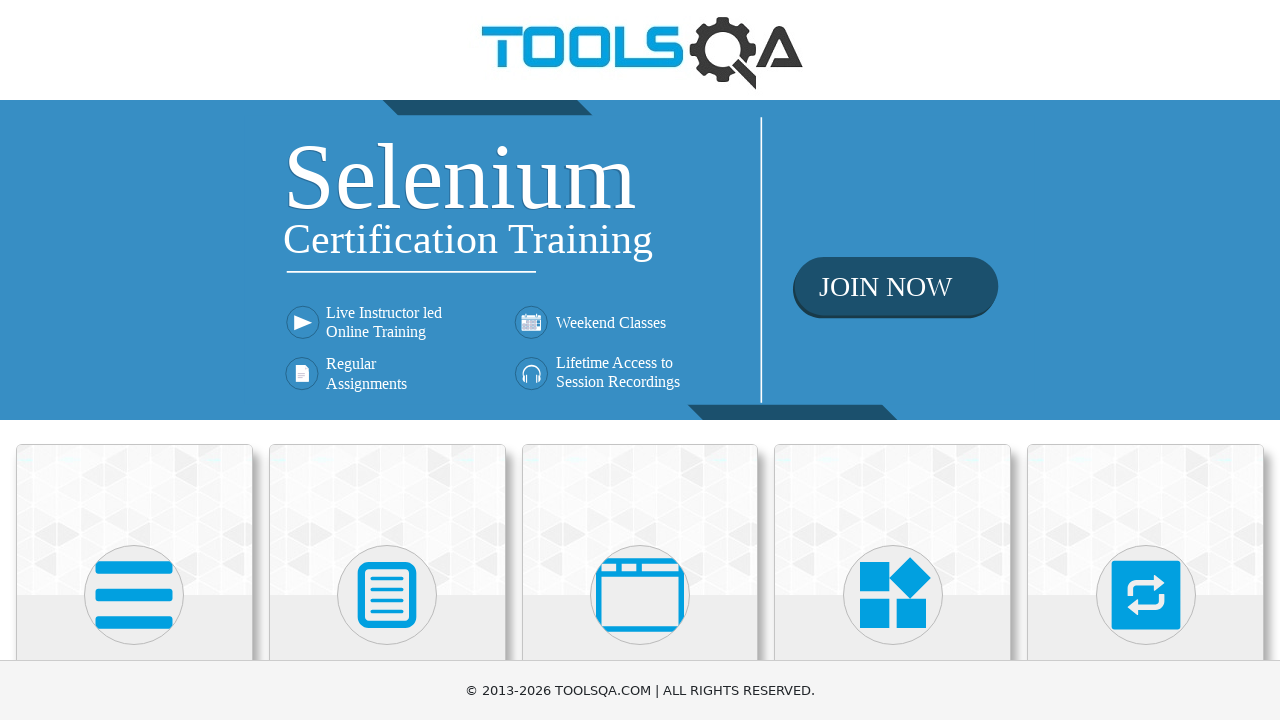

Clicked on Elements card using CSS selector at (134, 520) on div[class='card-up']
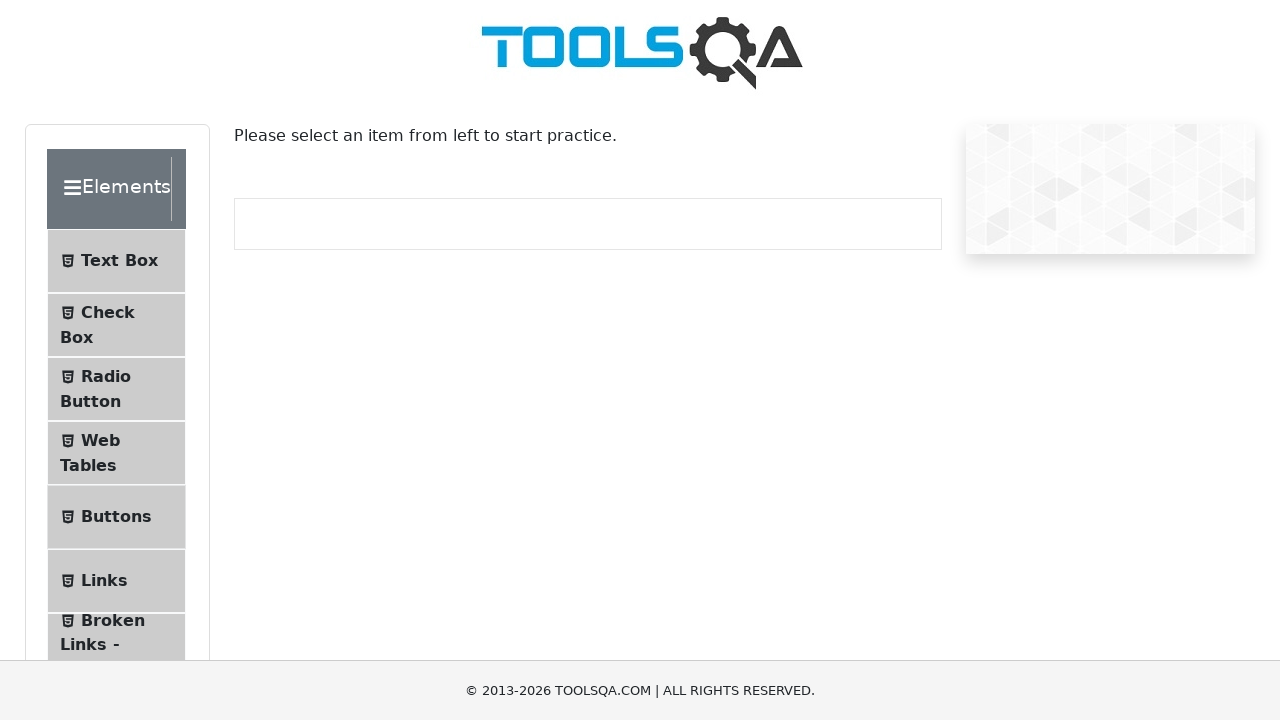

Clicked on Radio Button menu item at (116, 389) on *[id='item-2']
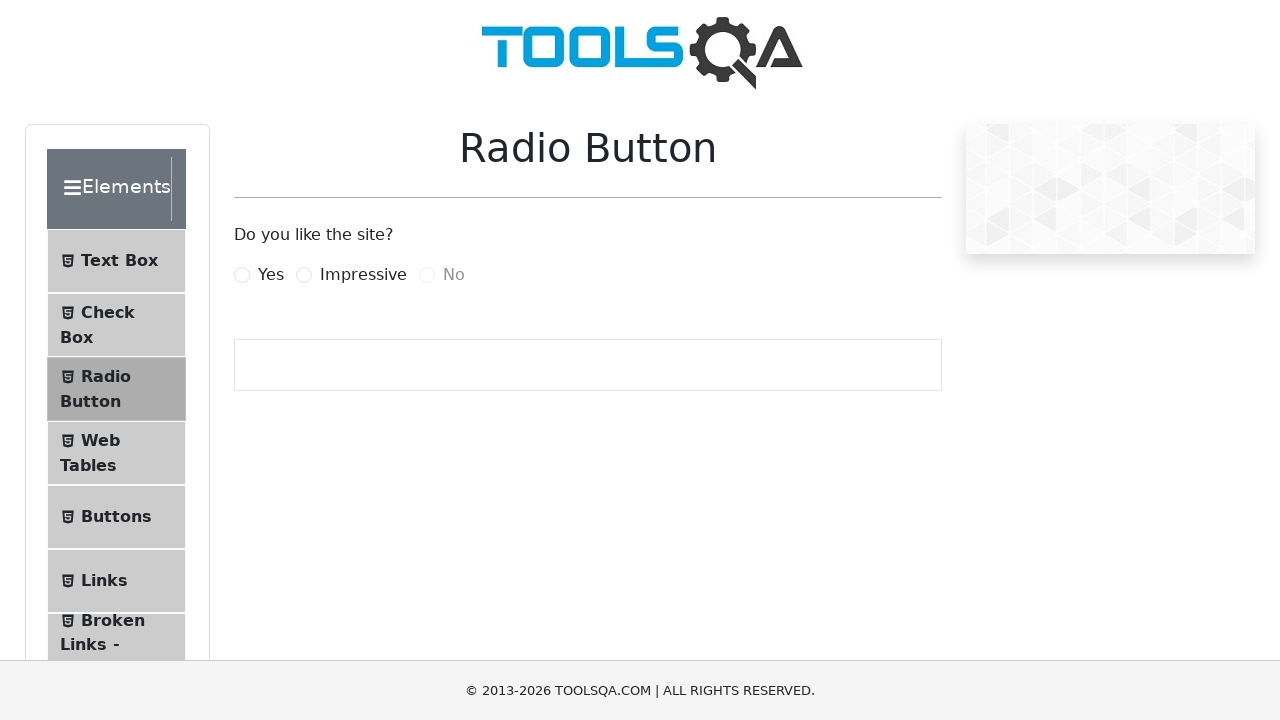

Clicked on 'Impressive' radio button at (363, 275) on label[for='impressiveRadio']
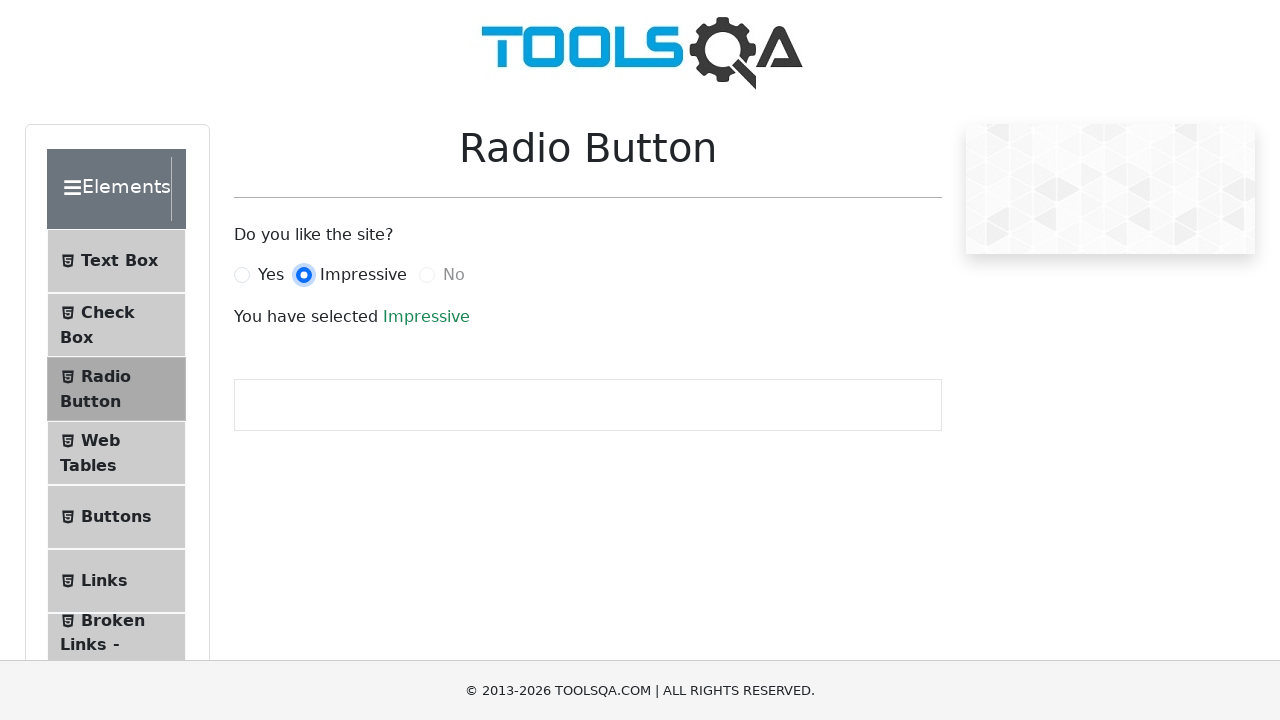

Clicked on Buttons menu item at (116, 517) on #item-4
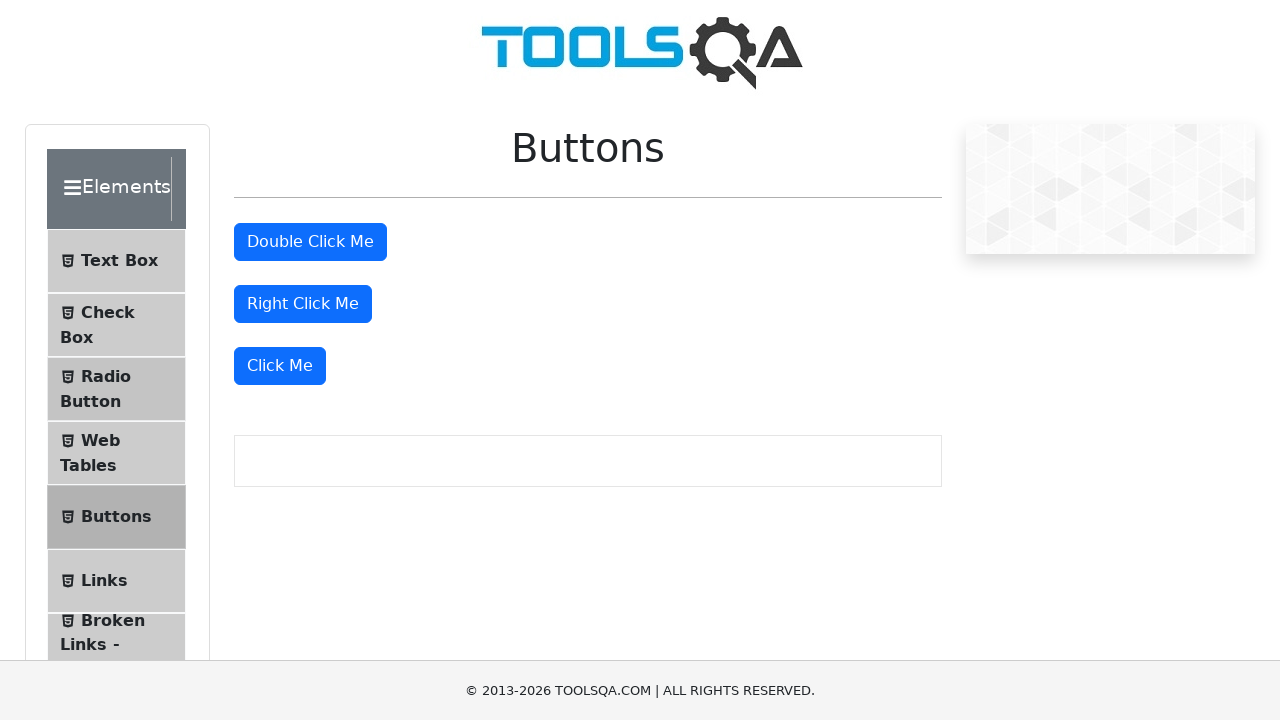

Clicked on double click button at (310, 242) on #doubleClickBtn
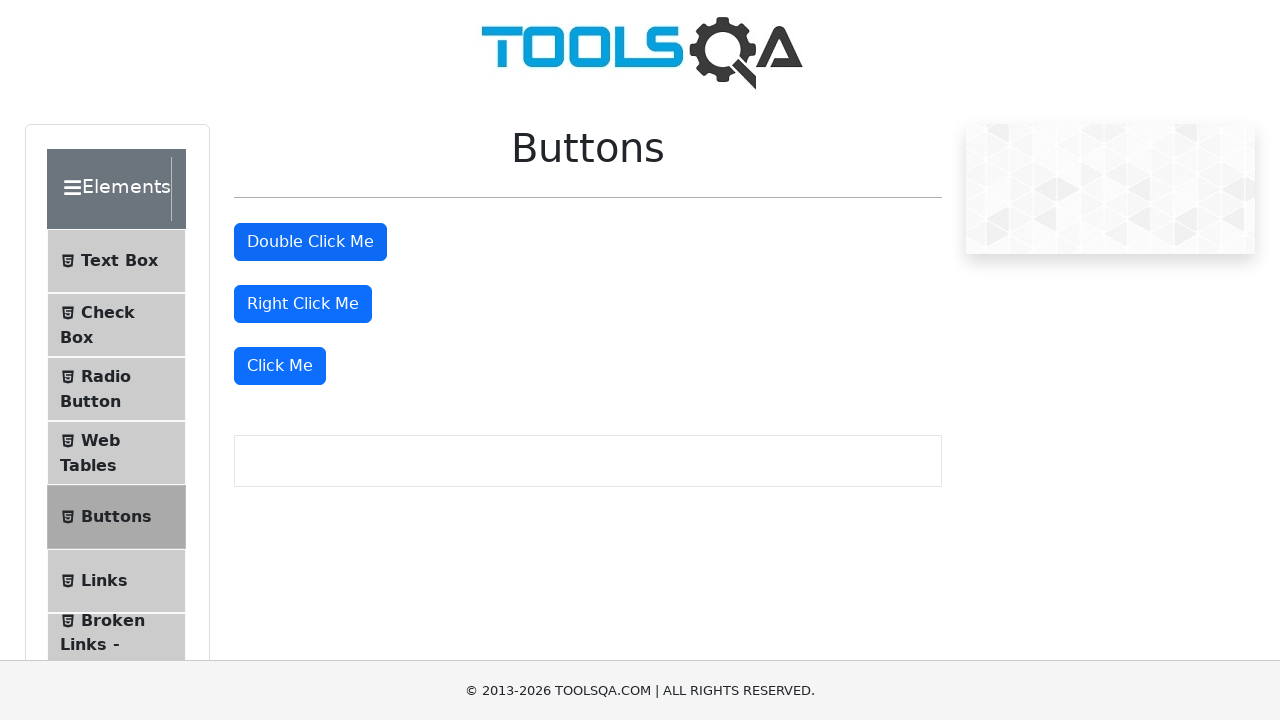

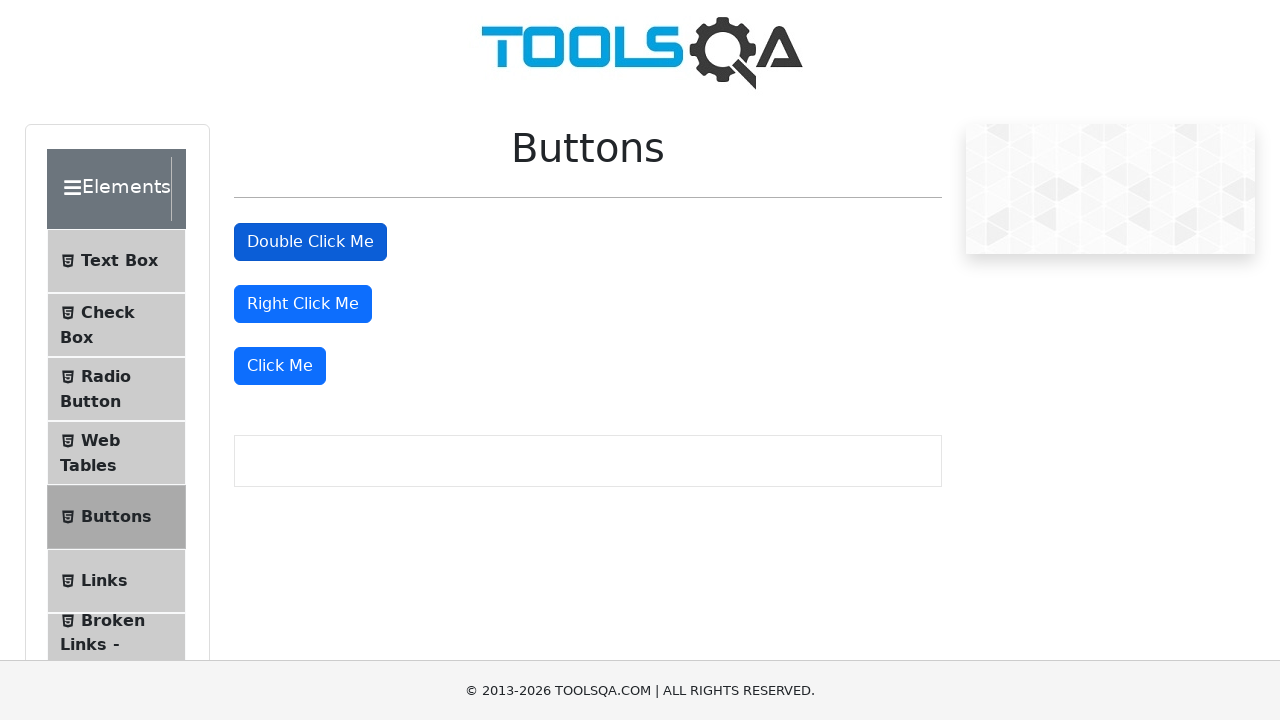